Fills out an order form with name and email fields using test-id locators

Starting URL: https://osstep.github.io/locator_getbytestid

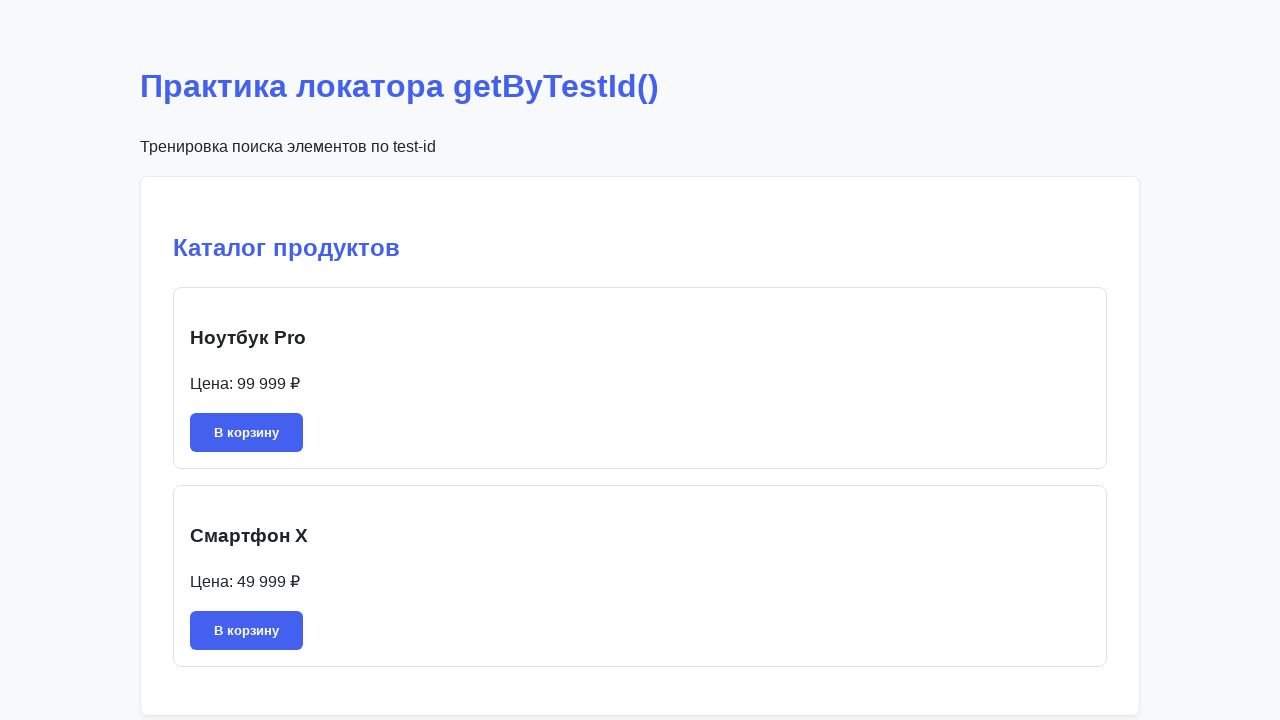

Order form became visible
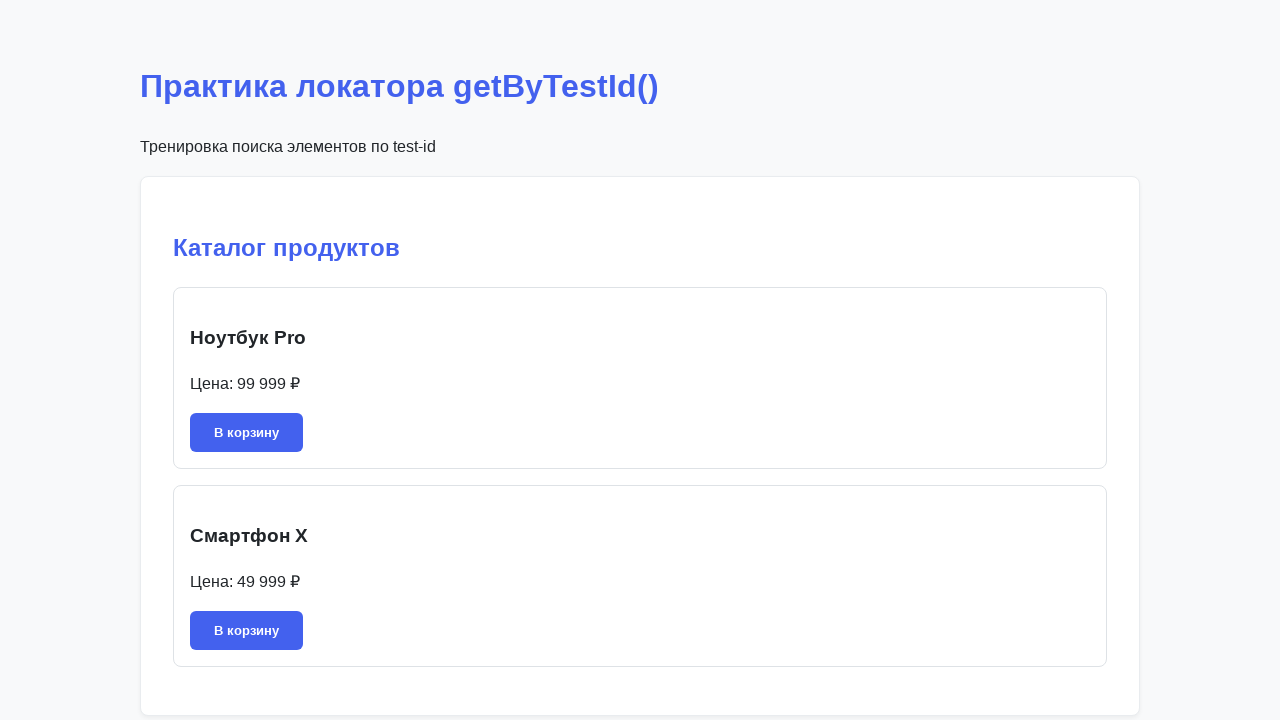

Filled name field with 'Алексей Петров' on internal:testid=[data-testid="order-form"s] >> internal:testid=[data-testid="nam
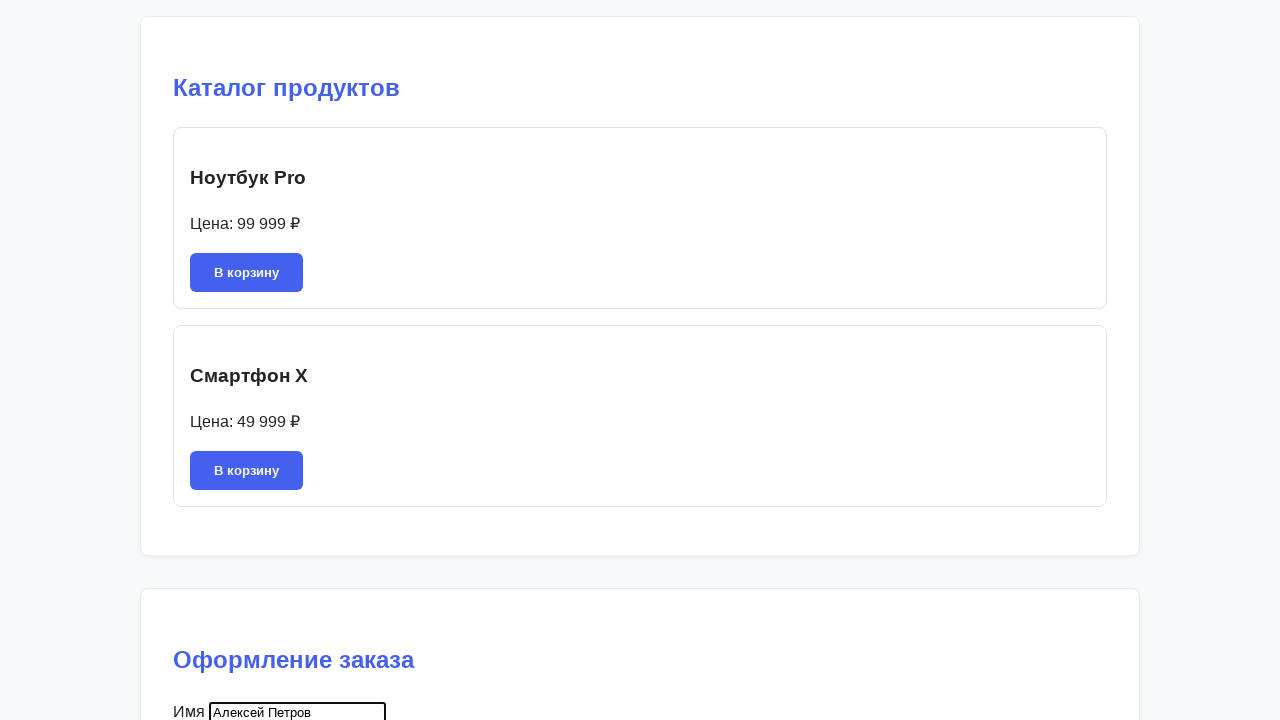

Filled email field with 'alexey.petrov@example.com' on internal:testid=[data-testid="order-form"s] >> internal:testid=[data-testid="ema
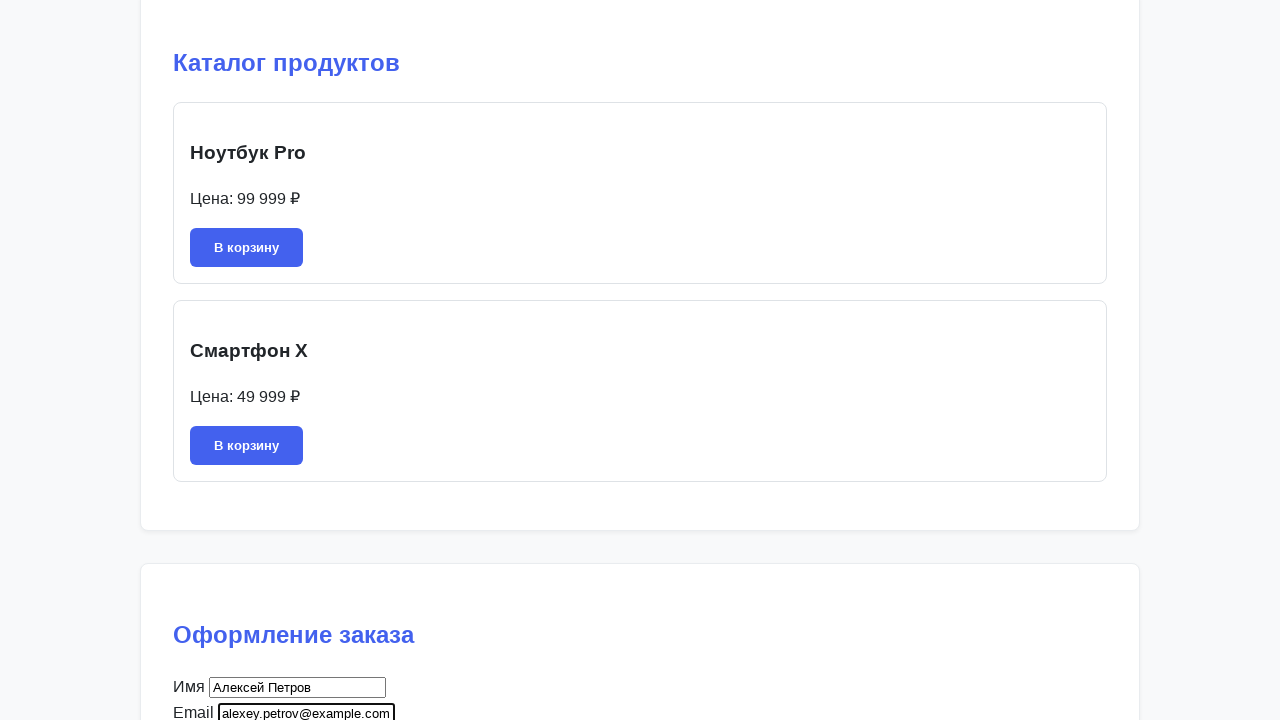

Submit button became visible
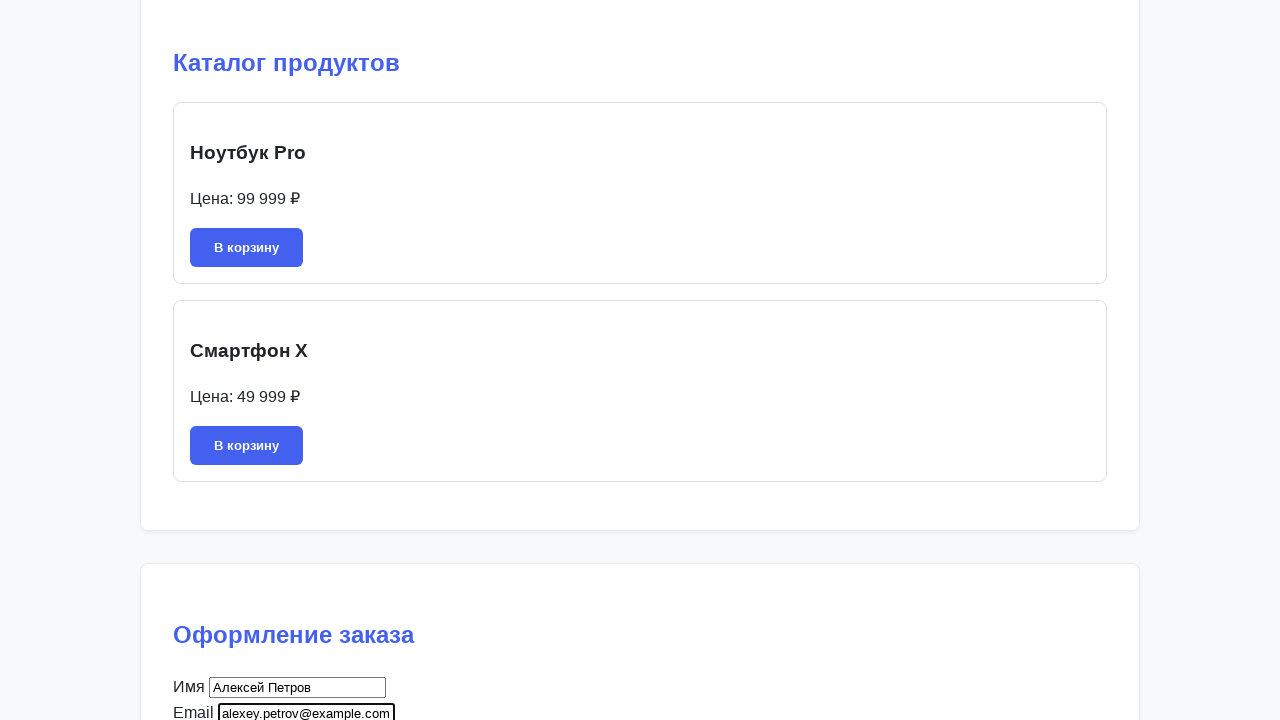

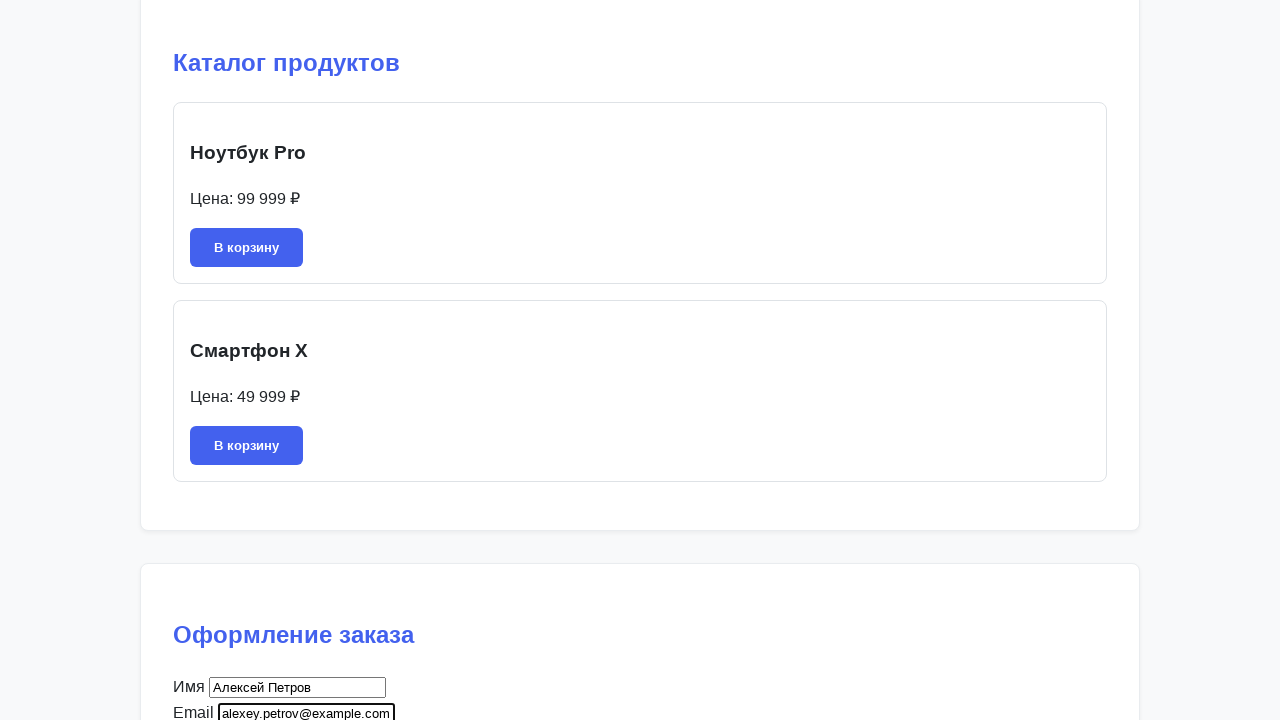